Tests filling out a form with multiple text fields using CSS selectors, including user ID, username, lecture intro, feedback fields, client ID, email, and course topic.

Starting URL: https://syntaxprojects.com/cssSelector-homework.php

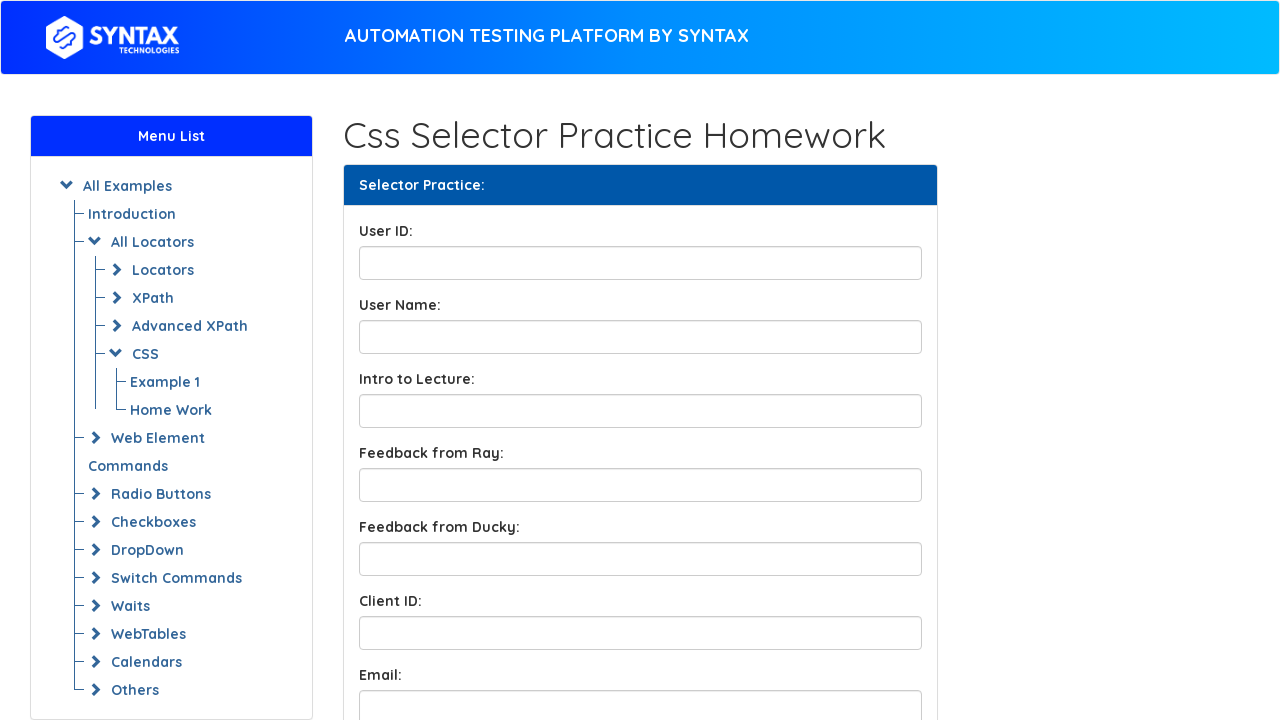

Filled User ID field with '7891234567' on input#UserID
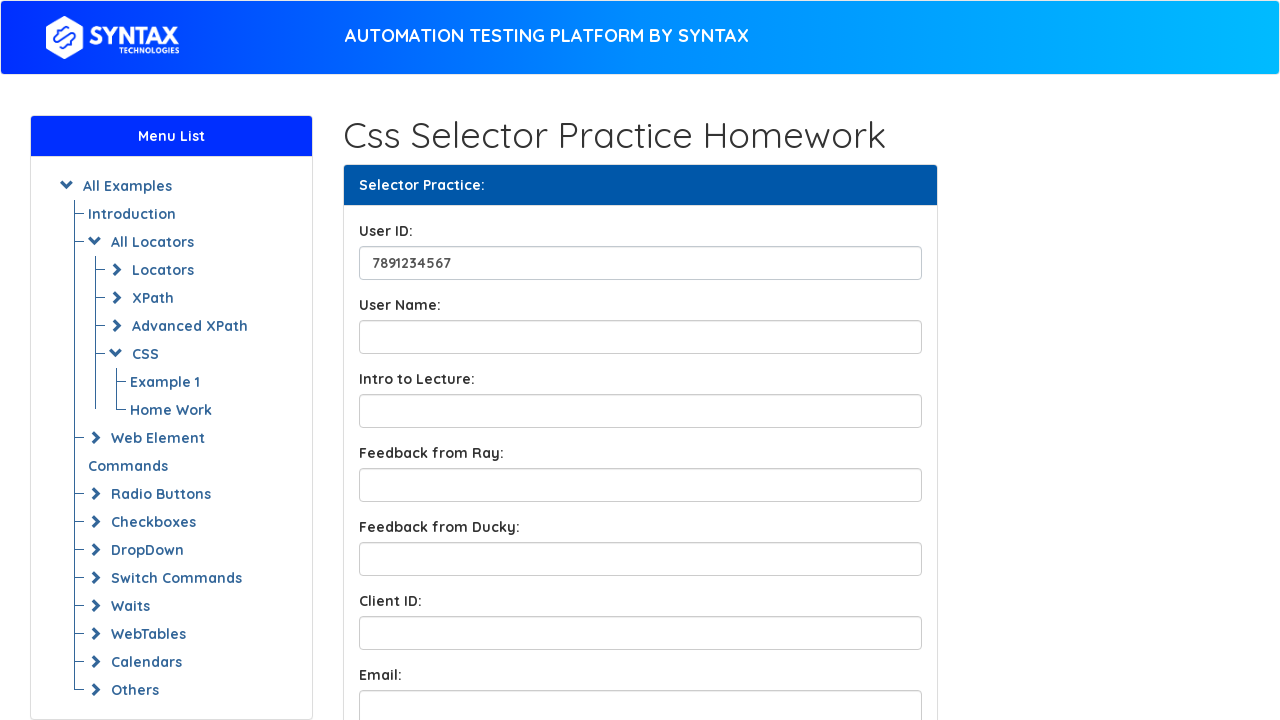

Filled User Name field with 'Michael' on input#UserName.form-control
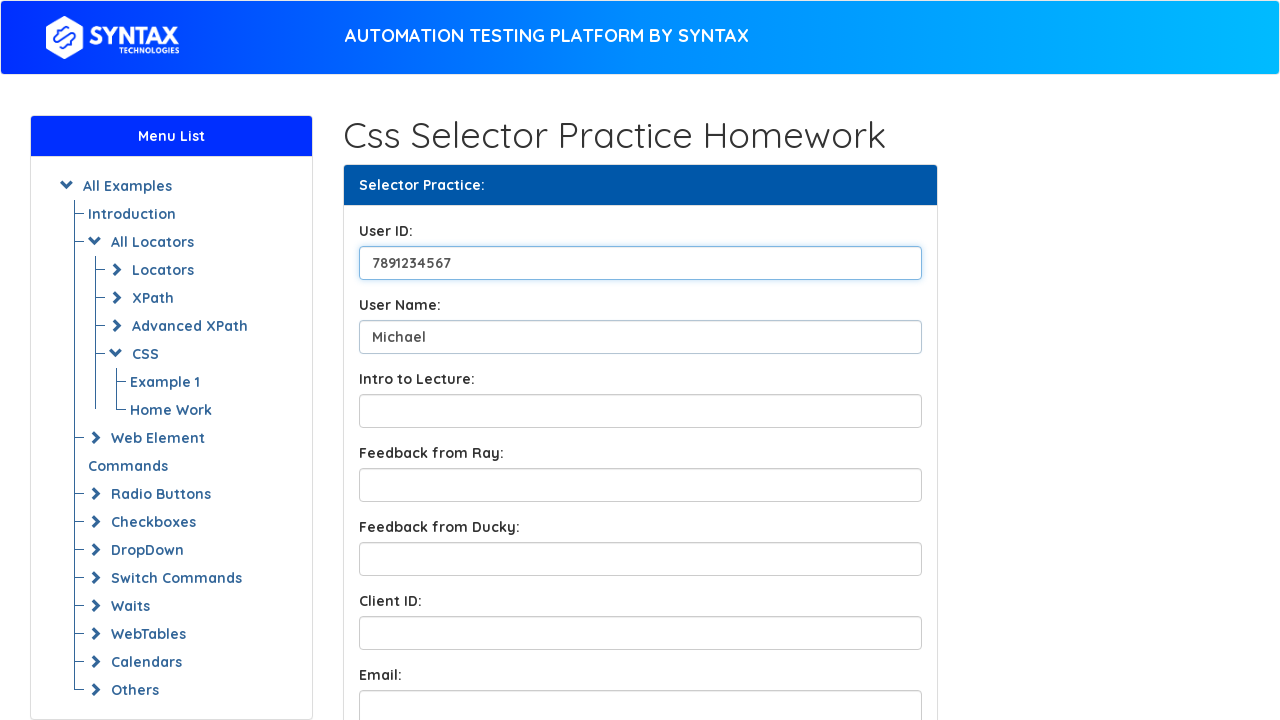

Filled Intro to Lecture field with 'Introduction to Selenium WebDriver' on input[data-starts='introCSSAdv']
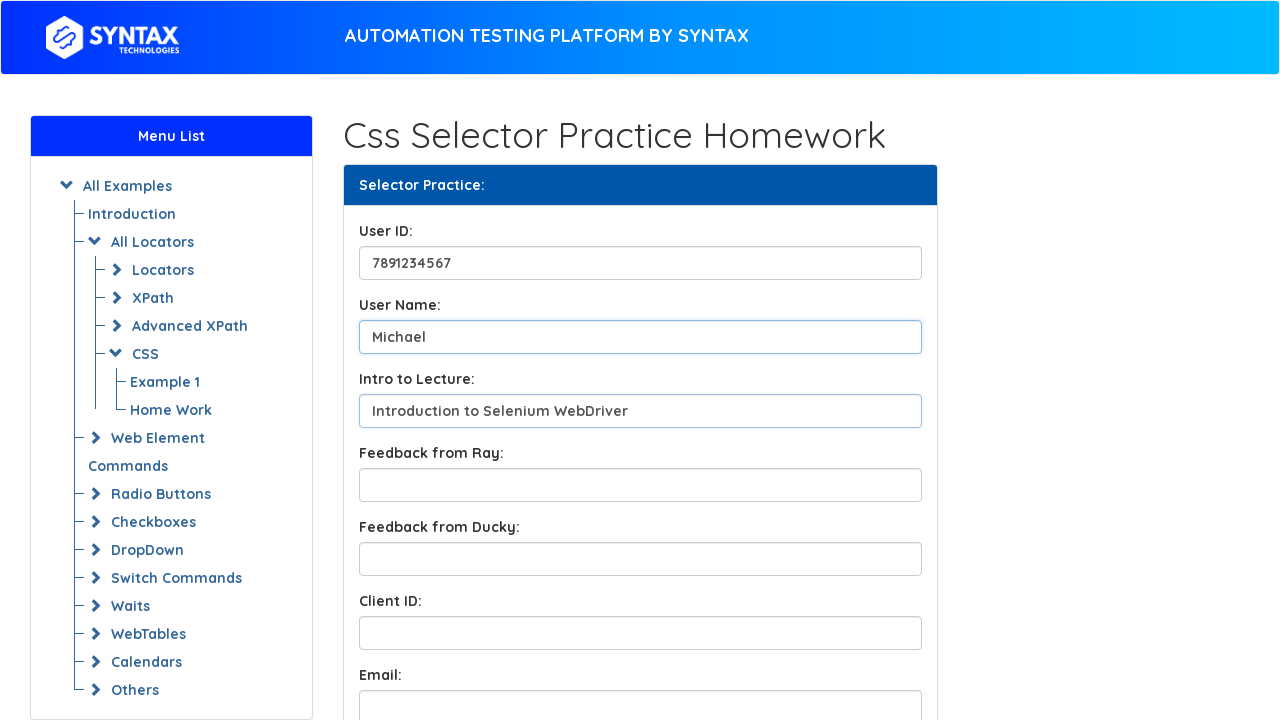

Filled first Feedback field with 'Great learning experience' on input.form-control.feedbackBox1
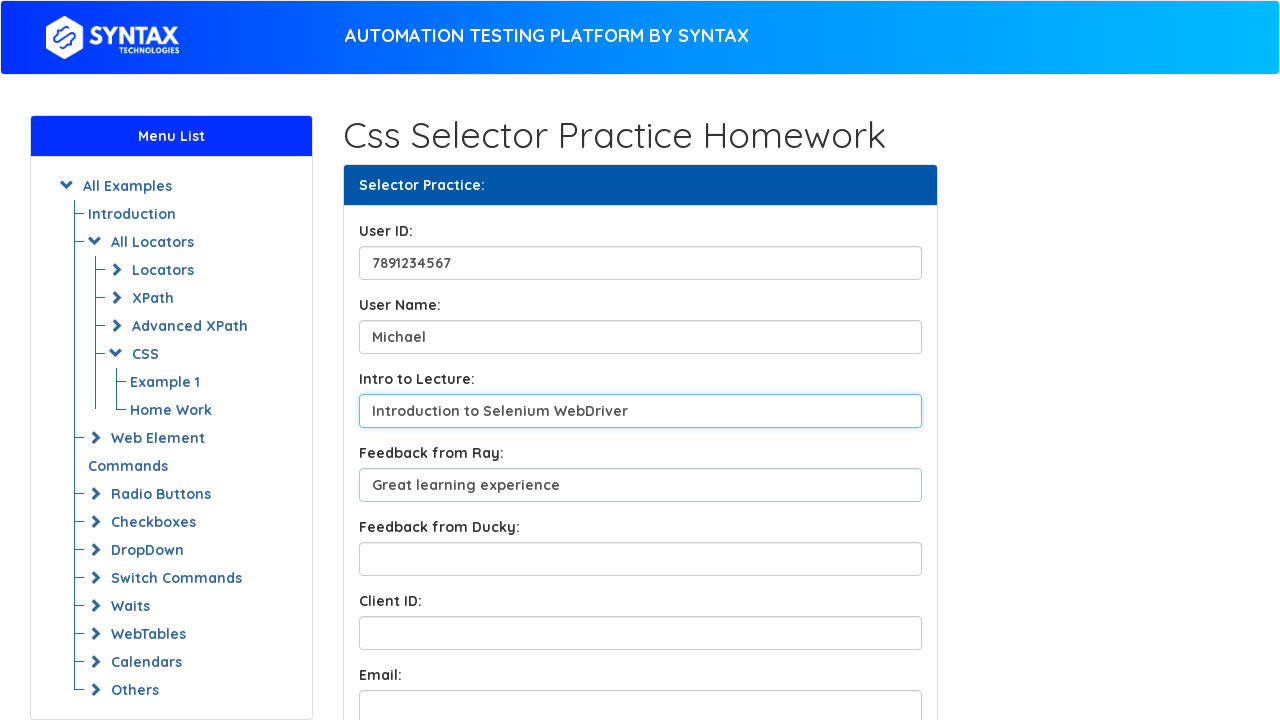

Filled second Feedback field with 'Selenium automation is powerful' on input.form-control.feedbackBox2
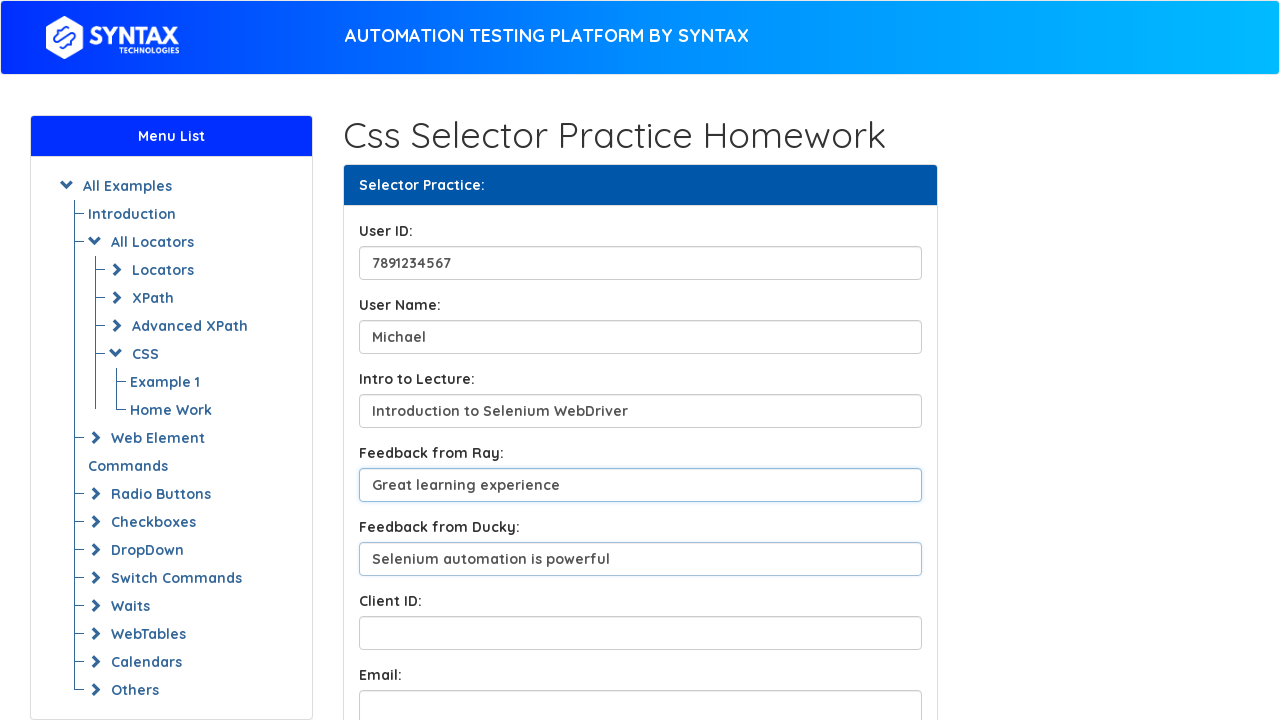

Filled Client ID field with '9876543210' on input[data-ends='CSSModuleconclientID']
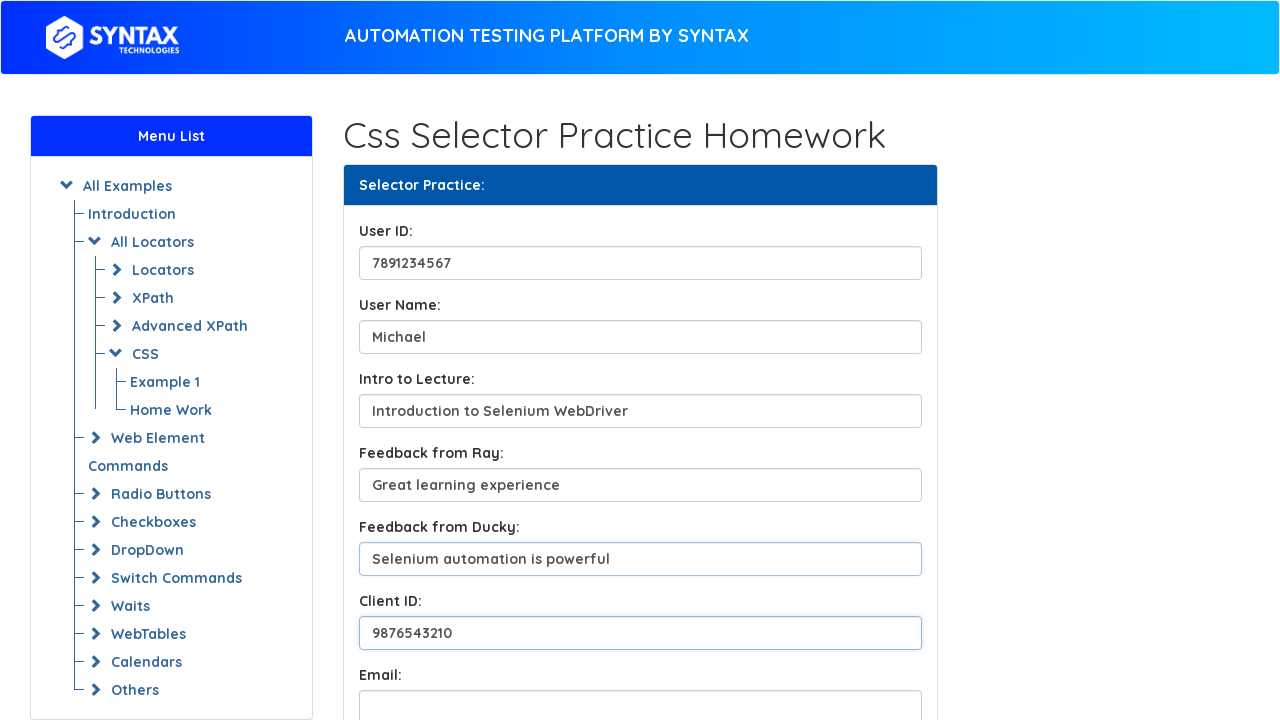

Filled Email field with 'michael.test@example.com' on input[name='email']
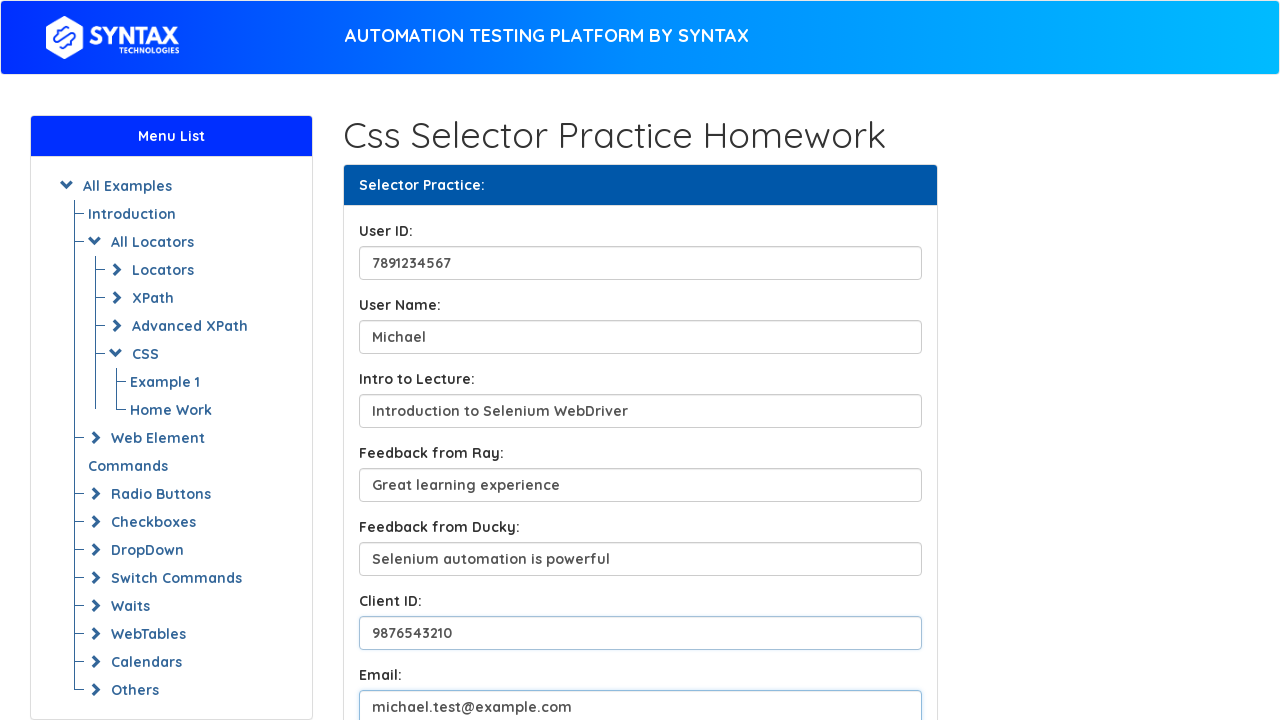

Filled Course Topic field with 'Web Automation Testing' on input[name='CourseTopic']
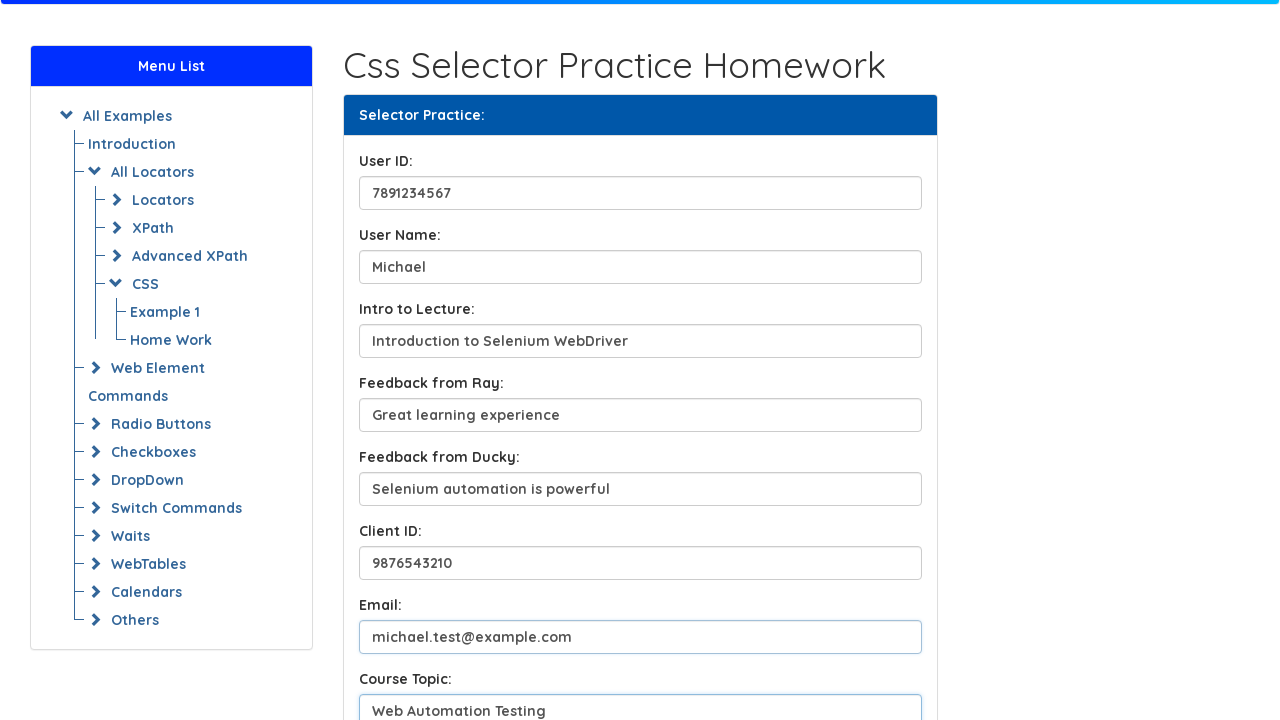

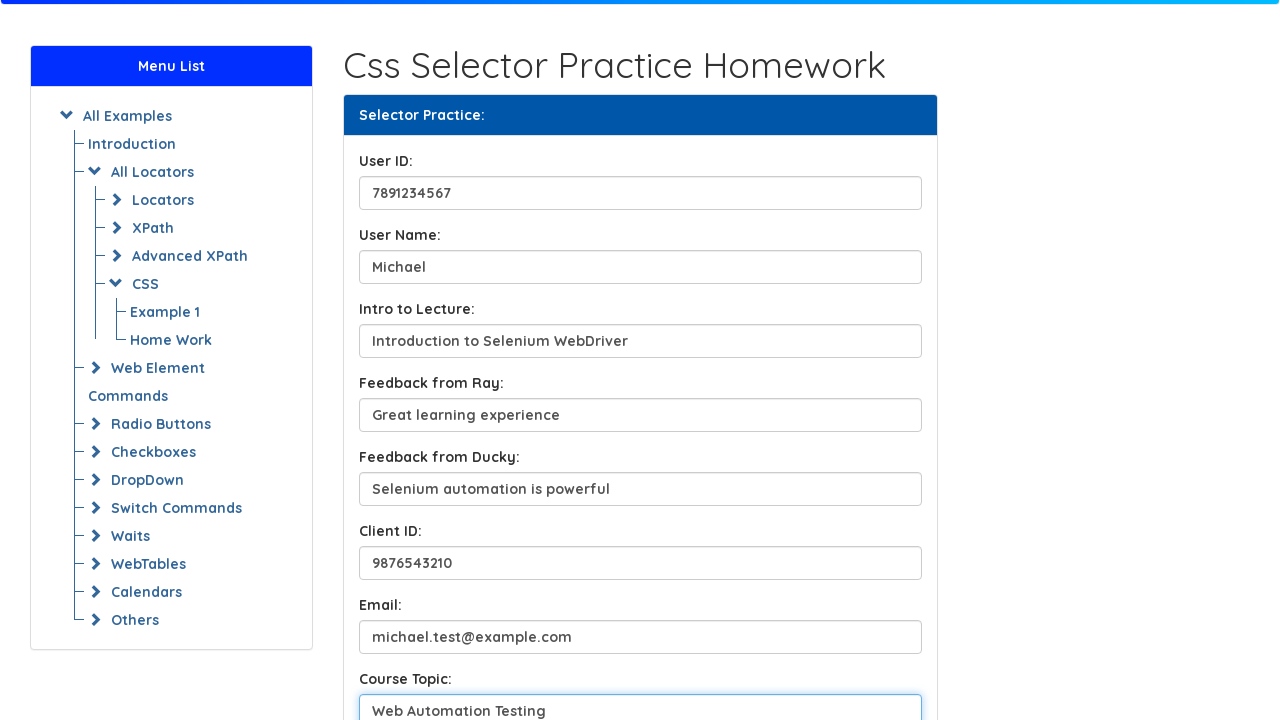